Tests React Semantic UI custom dropdown by selecting different friend options (Elliot Fu, Christian, Justen Kitsune) and verifying selections.

Starting URL: https://react.semantic-ui.com/maximize/dropdown-example-selection/

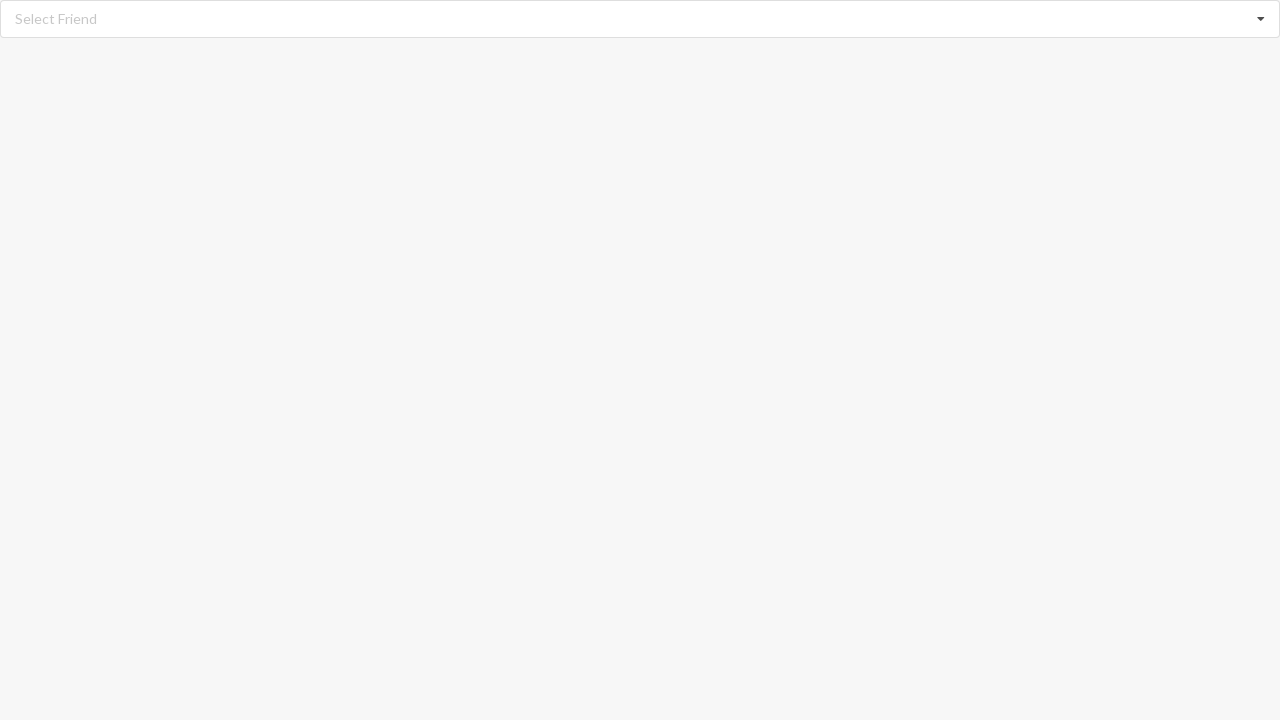

Clicked dropdown to open options at (1261, 19) on xpath=//div[@role='listbox']/i[contains(@class,'dropdown')]
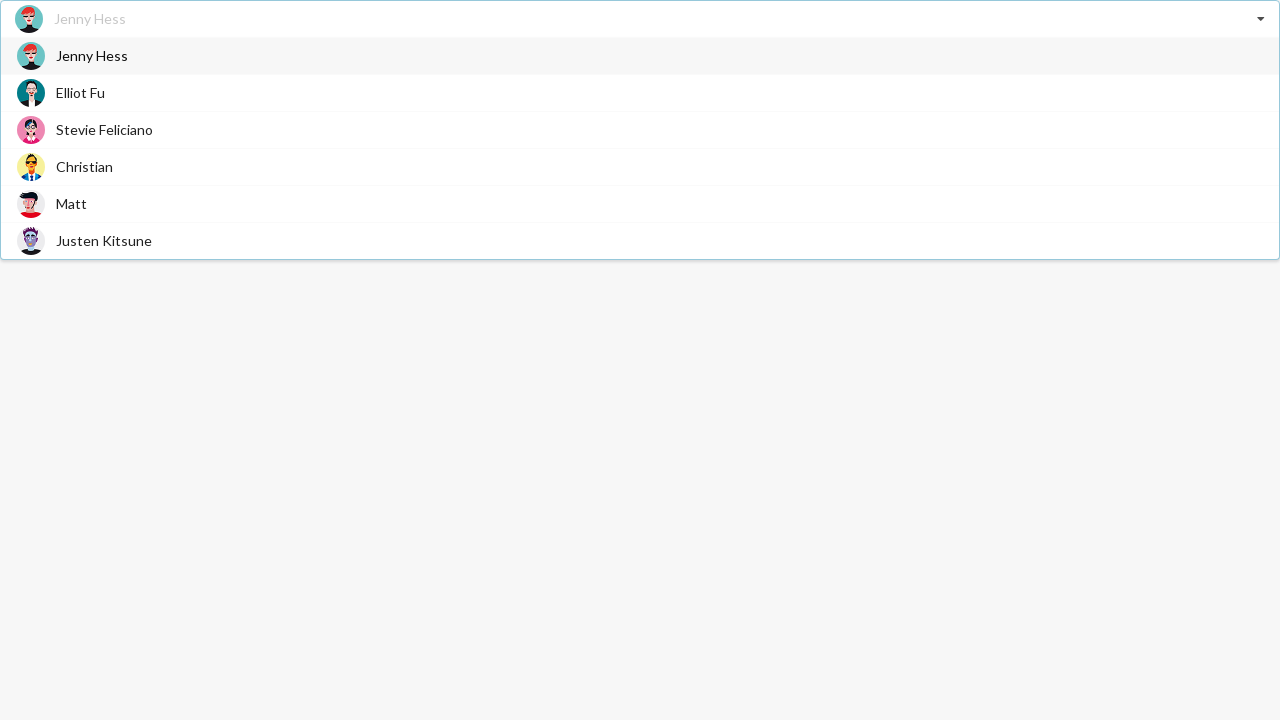

Dropdown options loaded
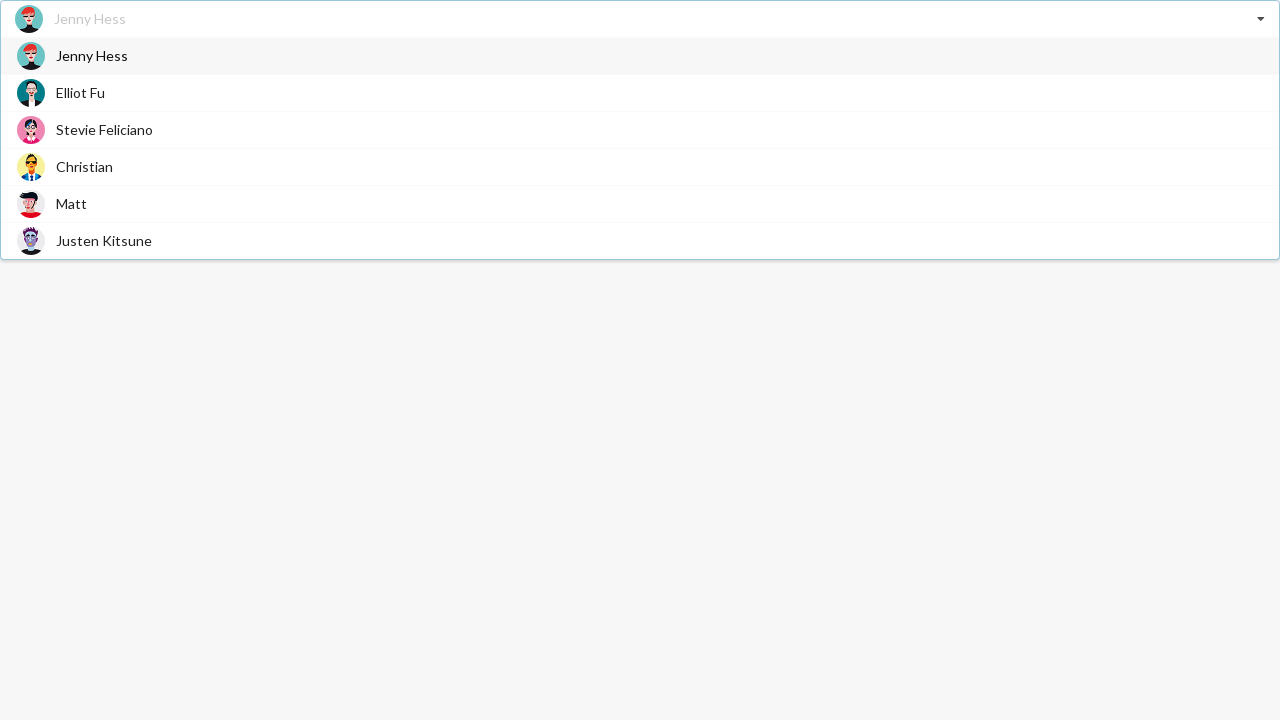

Selected 'Elliot Fu' from dropdown at (80, 92) on xpath=//div[@role='option']/span[text()='Elliot Fu']
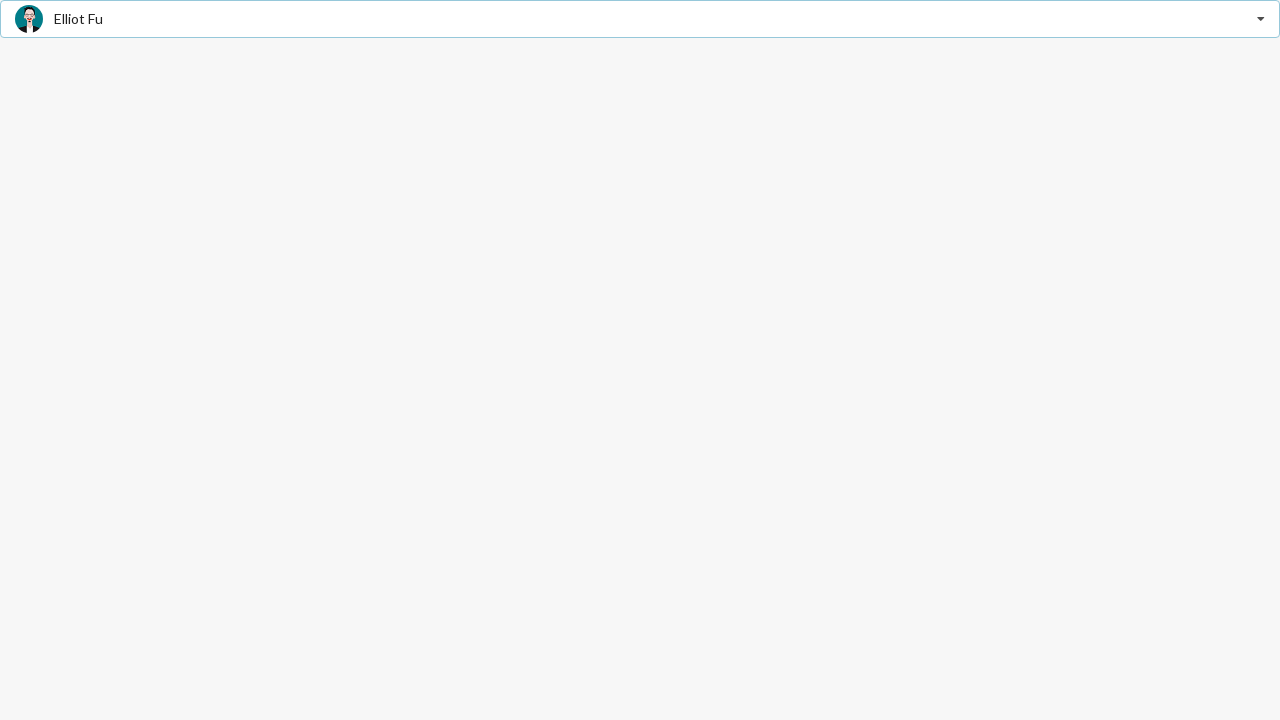

Verified 'Elliot Fu' selection is displayed
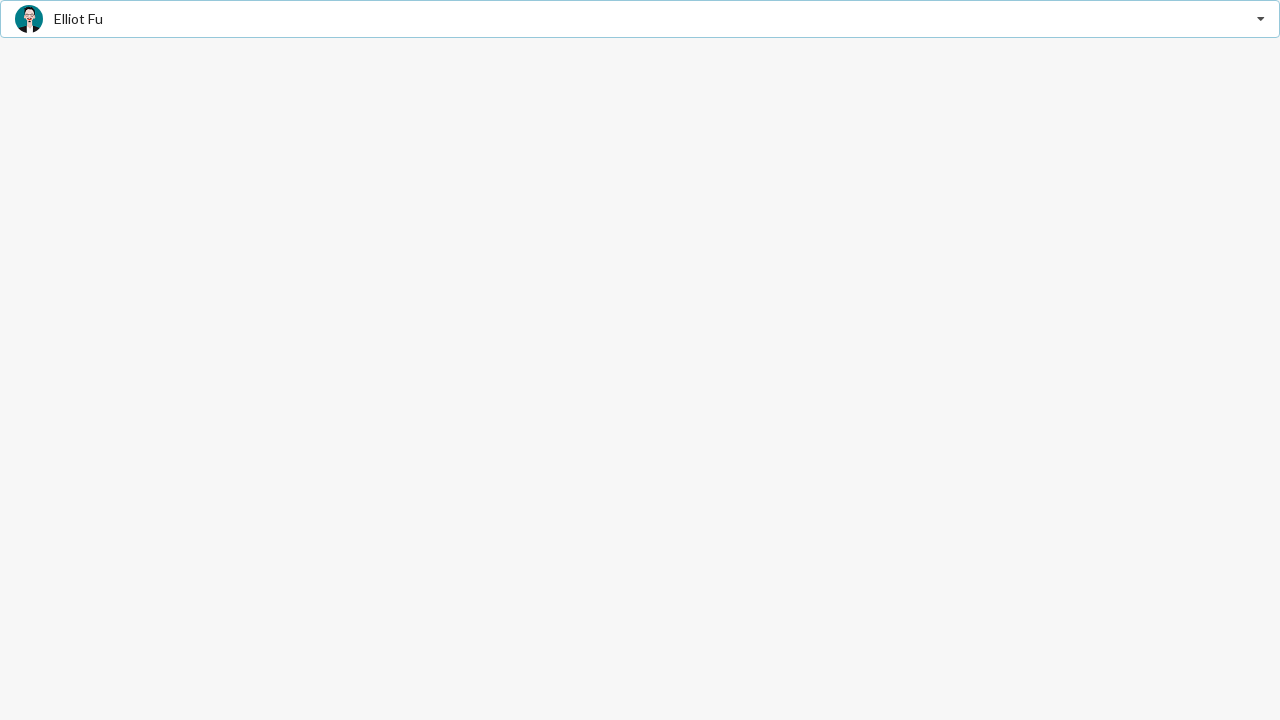

Clicked dropdown to open options at (1261, 19) on xpath=//div[@role='listbox']/i[contains(@class,'dropdown')]
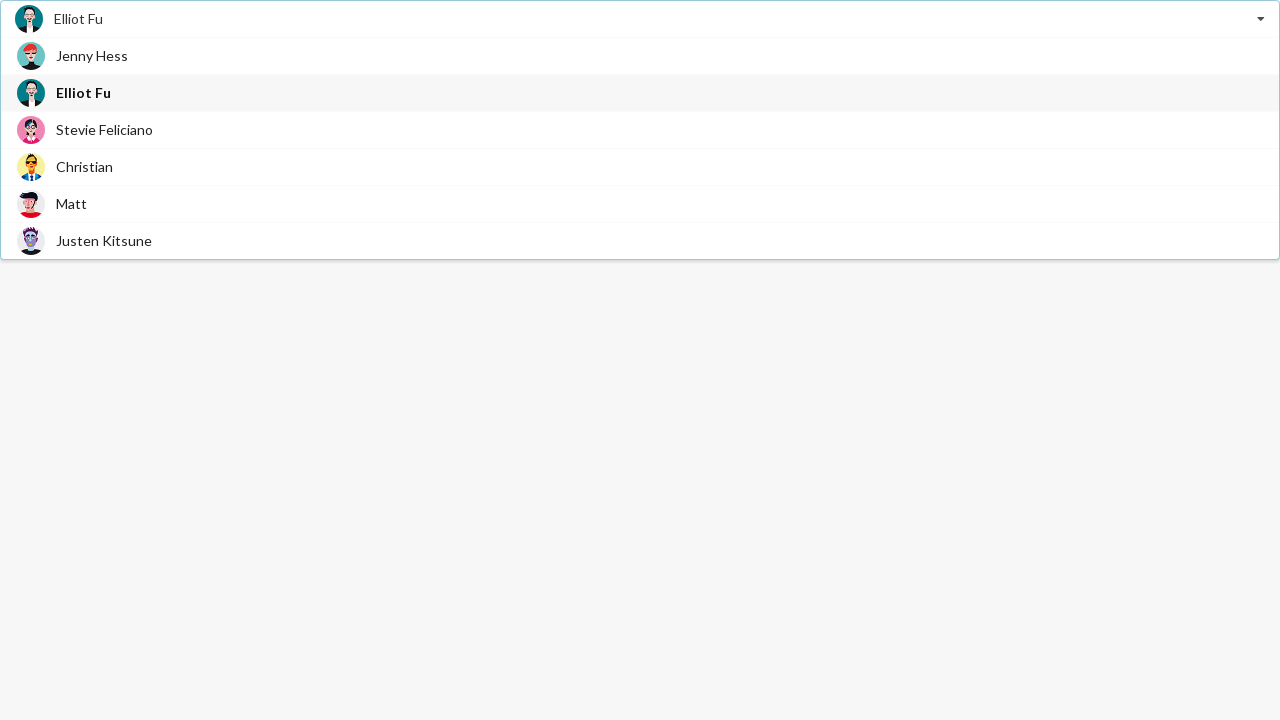

Dropdown options loaded
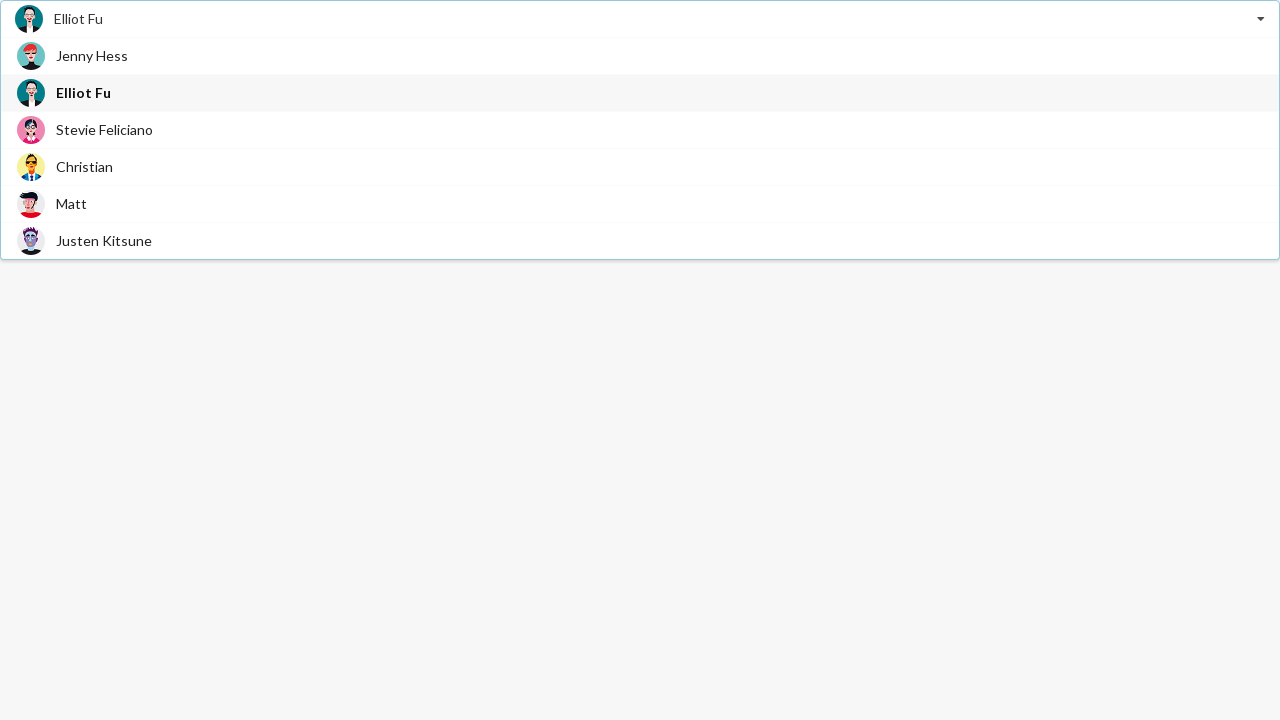

Selected 'Christian' from dropdown at (84, 166) on xpath=//div[@role='option']/span[text()='Christian']
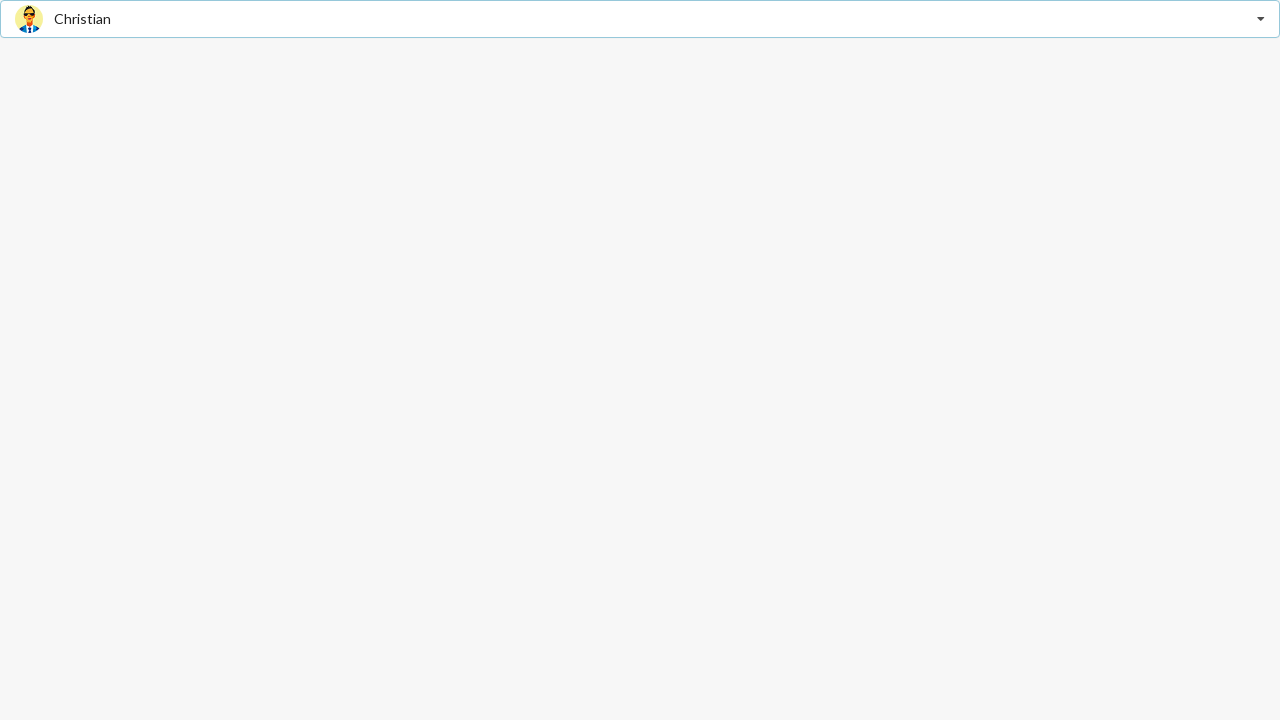

Verified 'Christian' selection is displayed
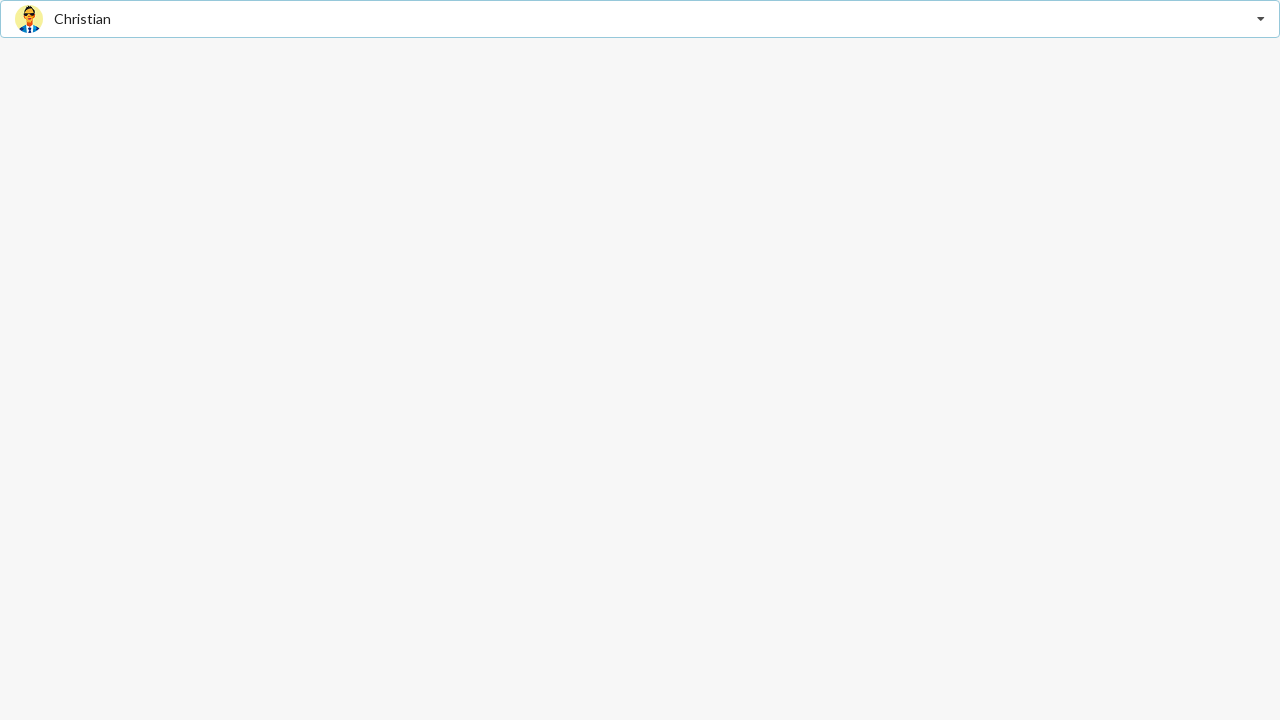

Clicked dropdown to open options at (1261, 19) on xpath=//div[@role='listbox']/i[contains(@class,'dropdown')]
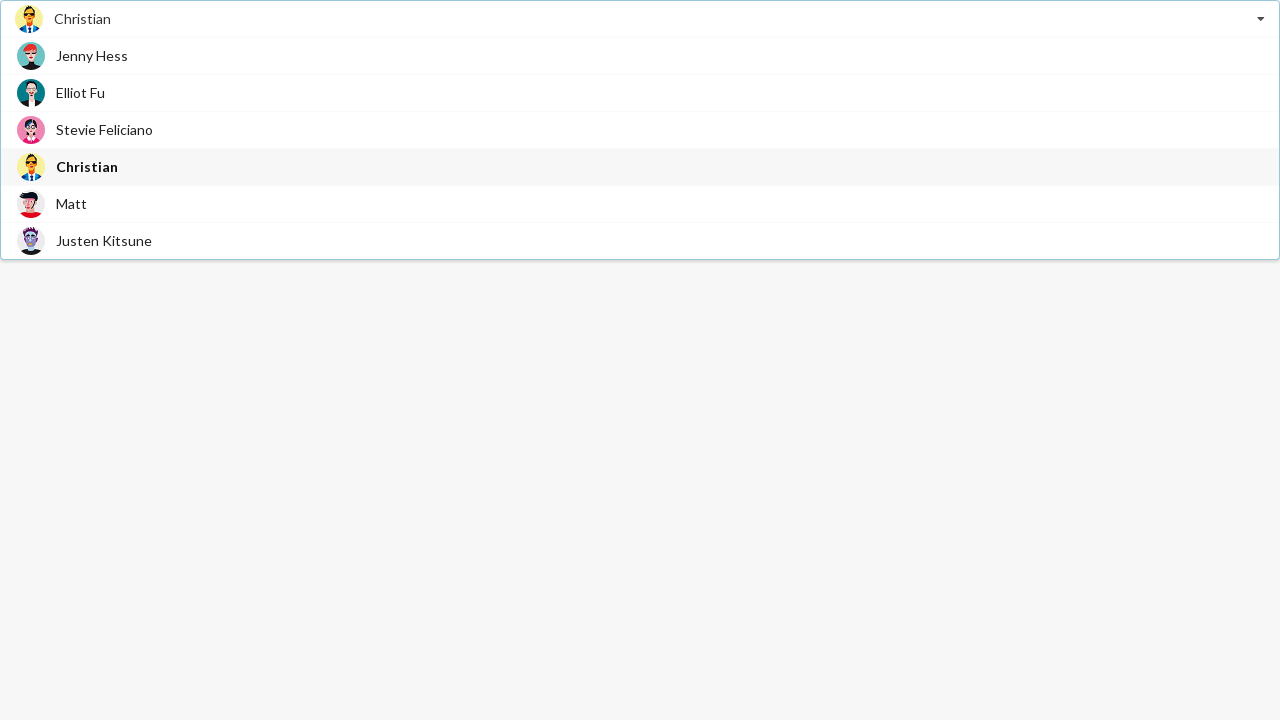

Dropdown options loaded
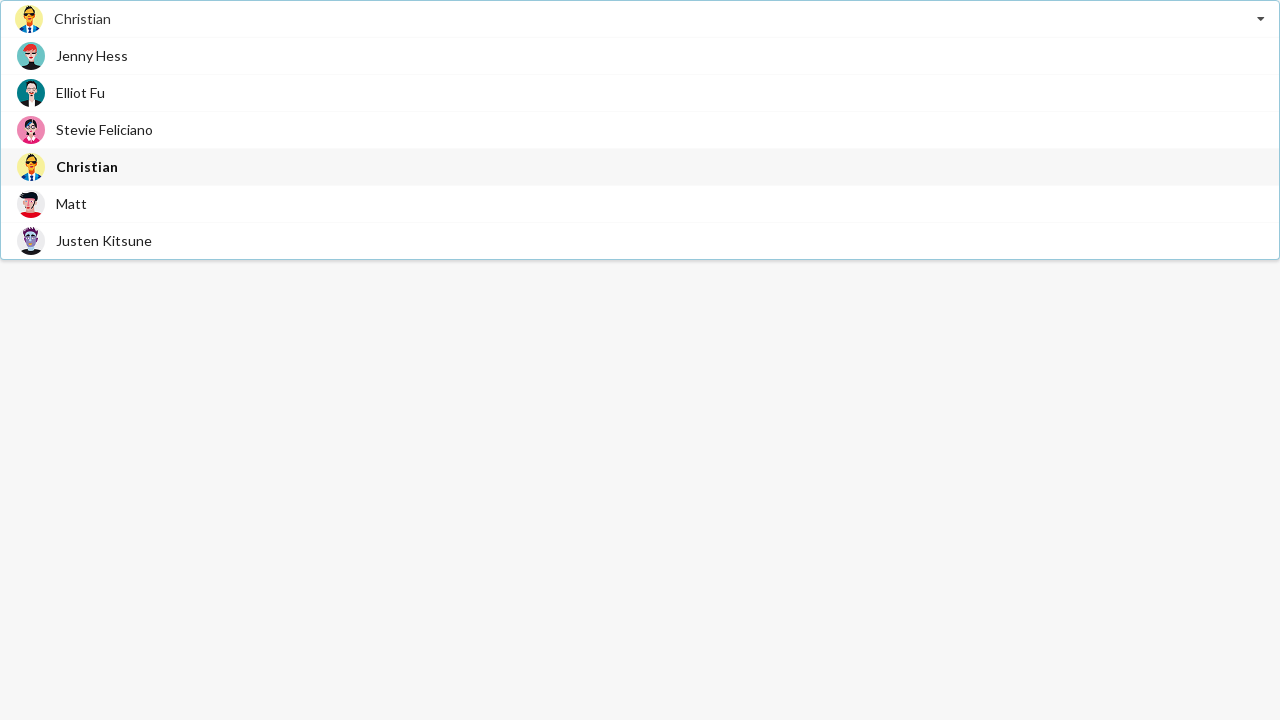

Selected 'Justen Kitsune' from dropdown at (104, 240) on xpath=//div[@role='option']/span[text()='Justen Kitsune']
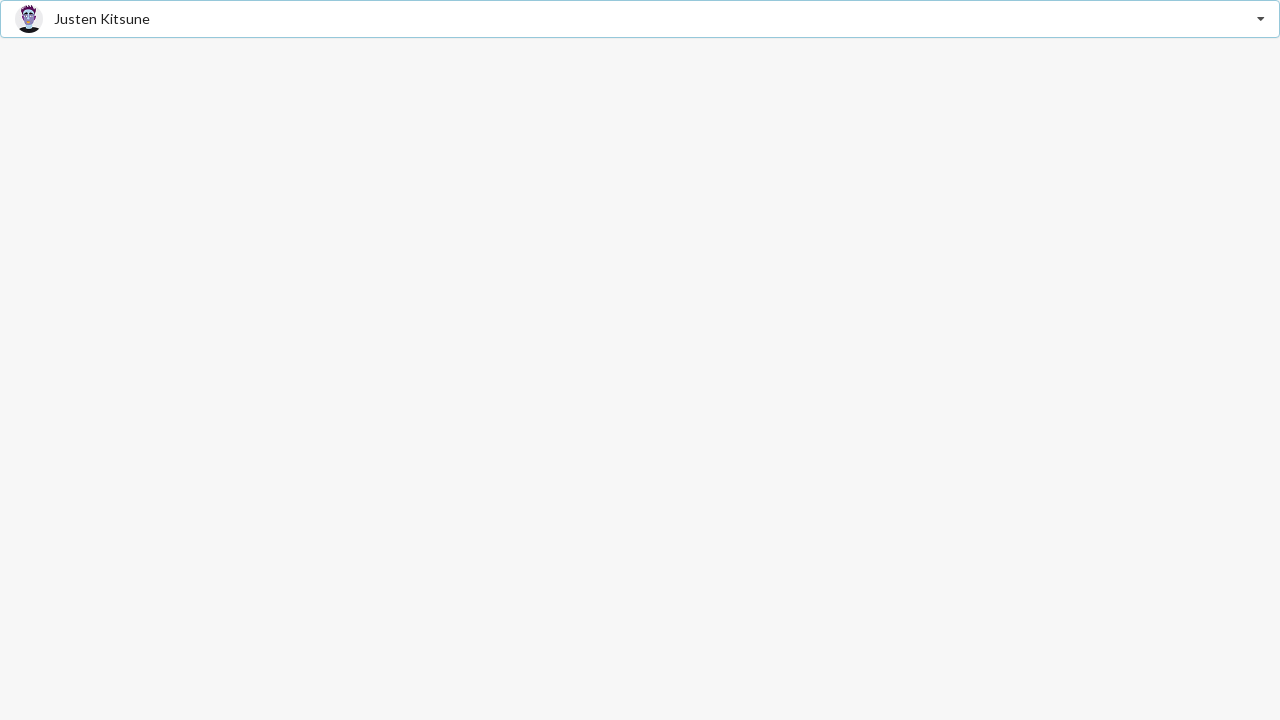

Verified 'Justen Kitsune' selection is displayed
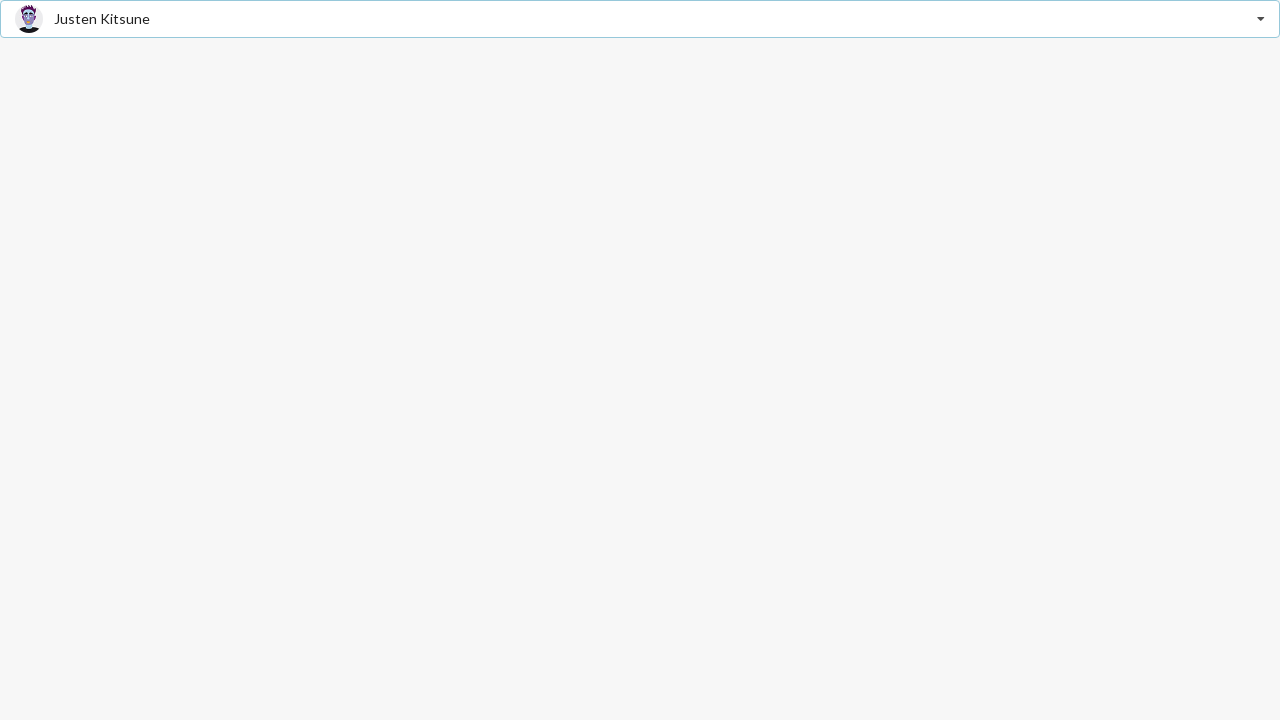

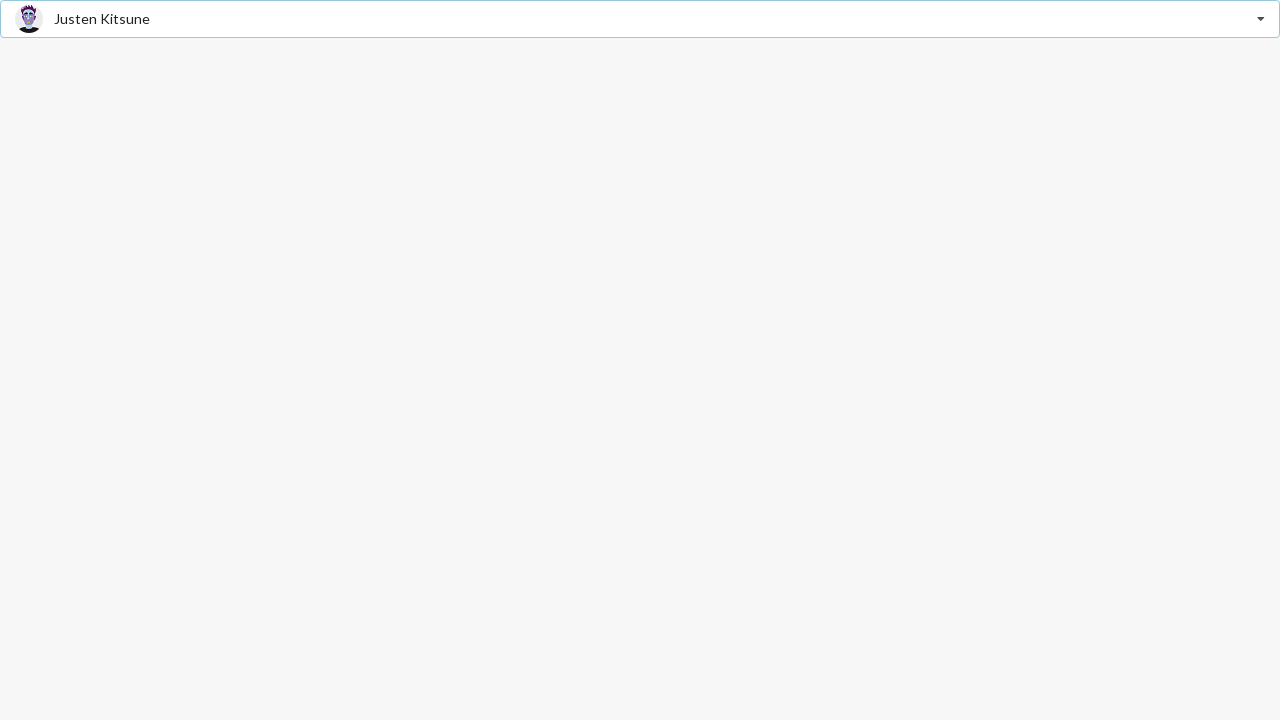